Tests successful login flow by entering valid credentials and verifying redirection to inventory page

Starting URL: http://www.saucedemo.com/

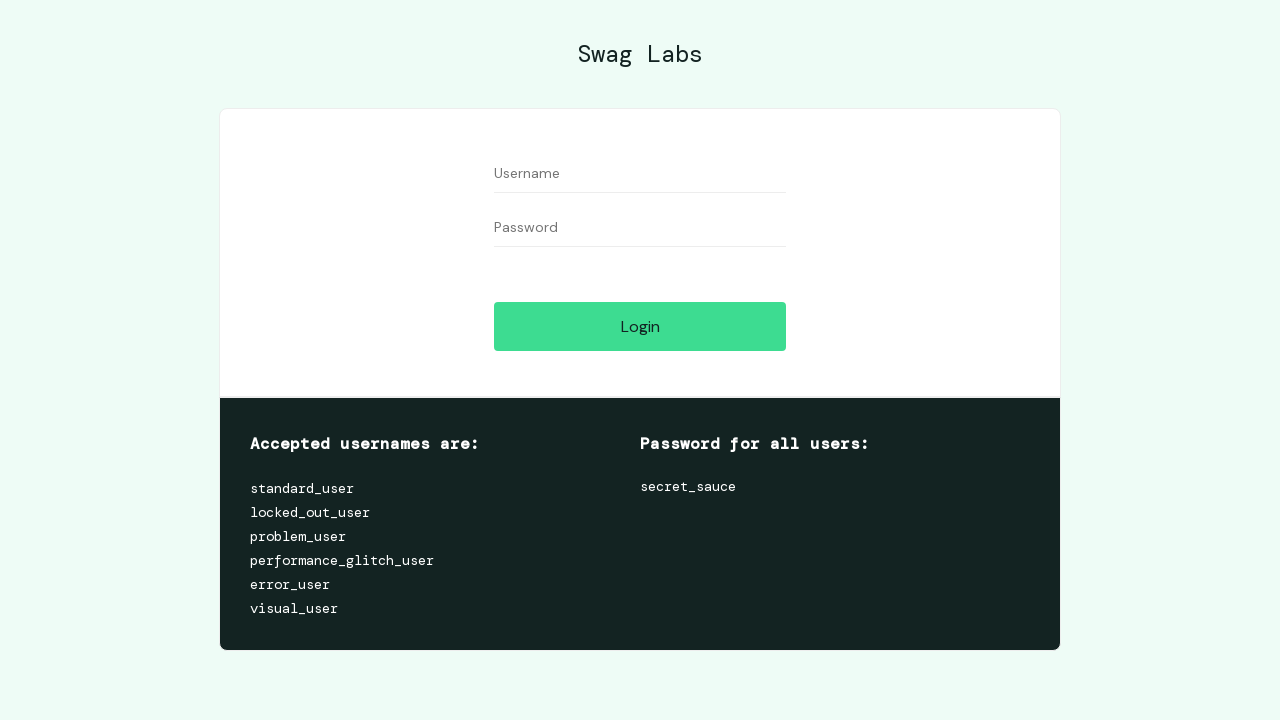

Filled username field with 'standard_user' on //input[@id="user-name"]
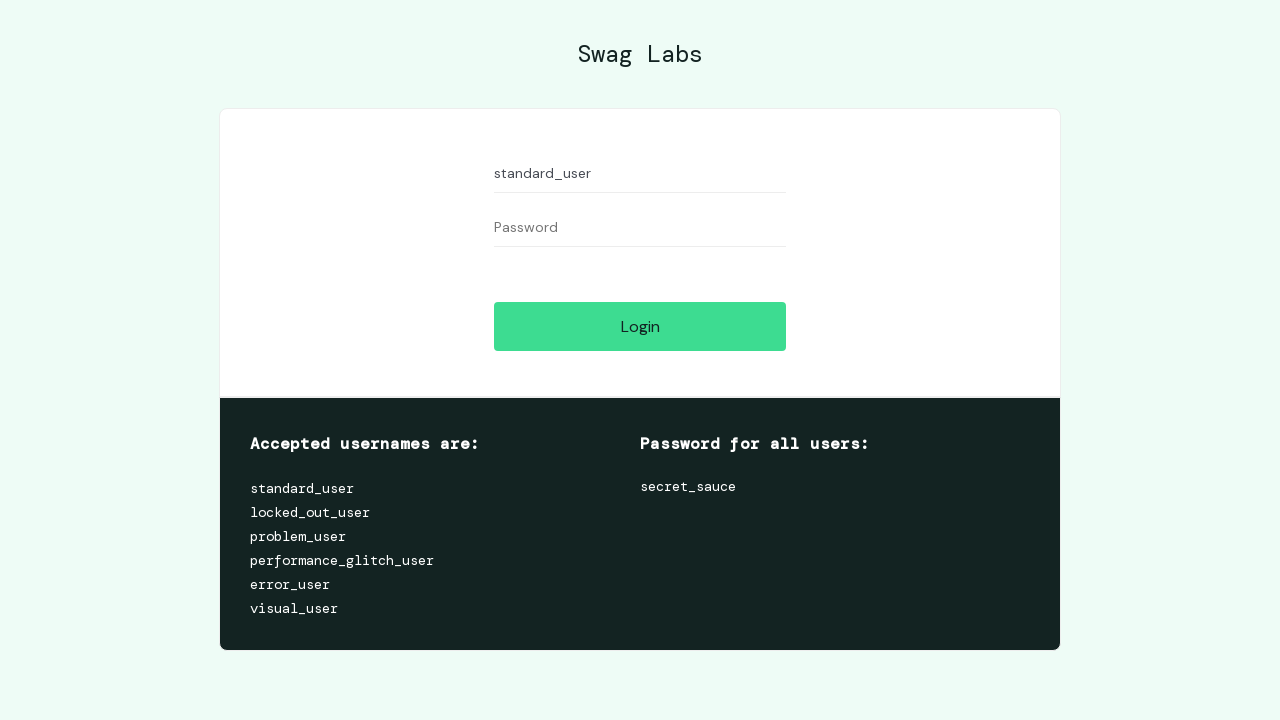

Filled password field with 'secret_sauce' on //input[@id="password"]
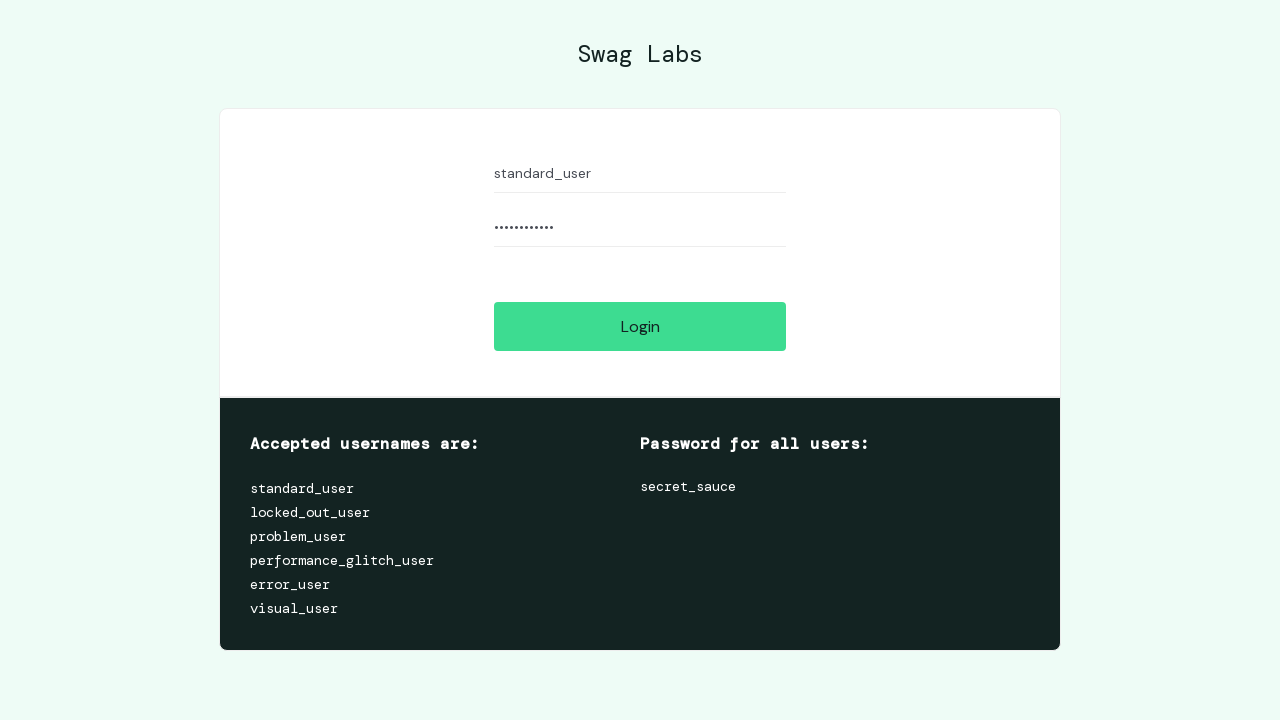

Clicked login button to submit credentials at (640, 326) on xpath=//input[@id="login-button"]
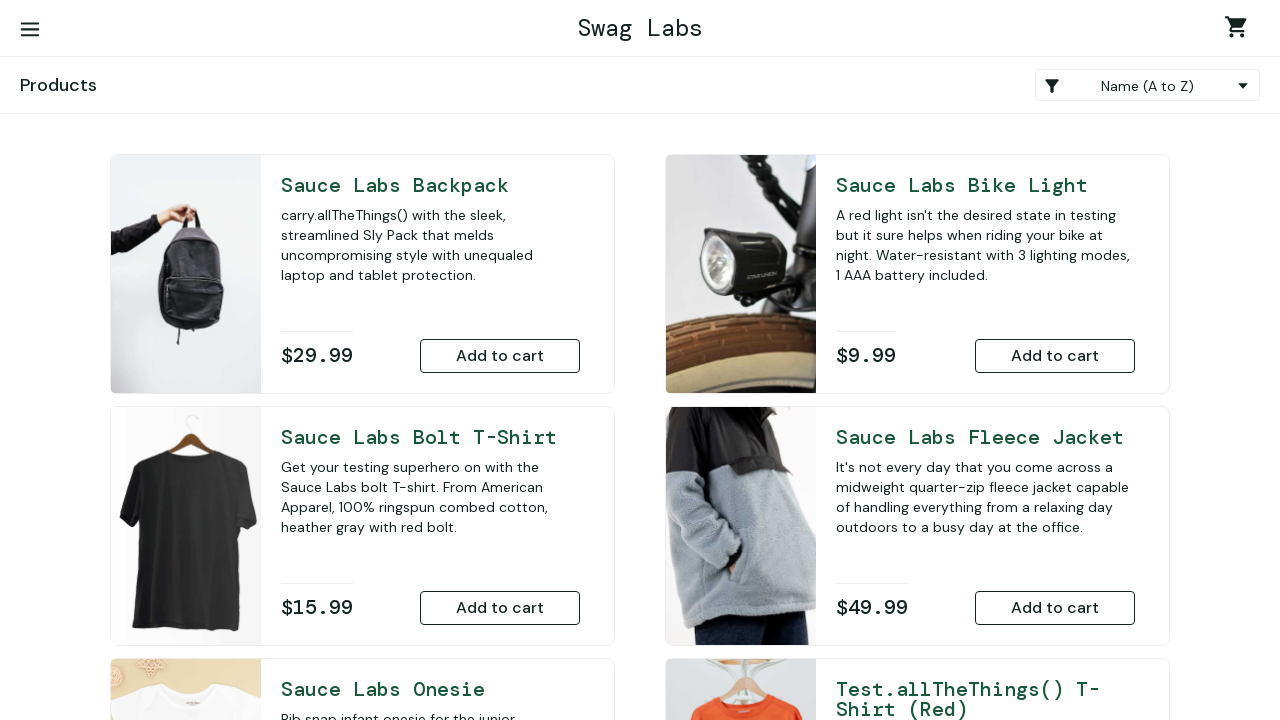

Located products header element
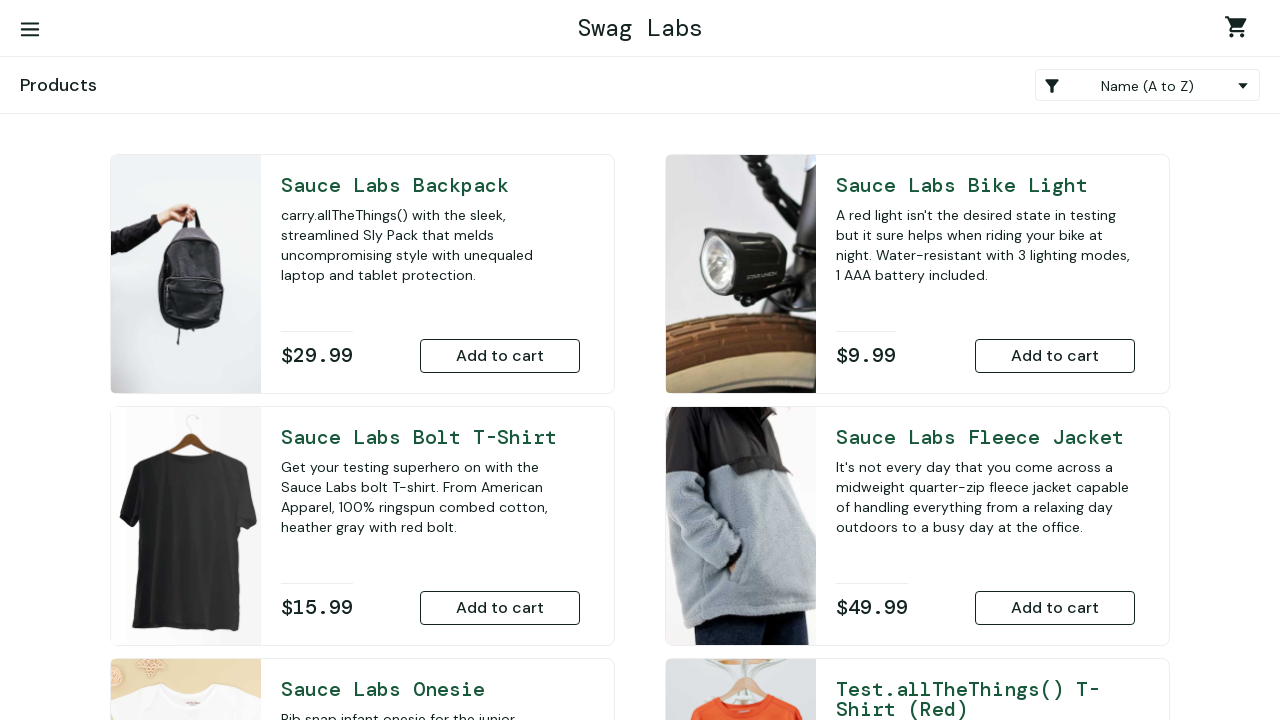

Verified products header text equals 'Products'
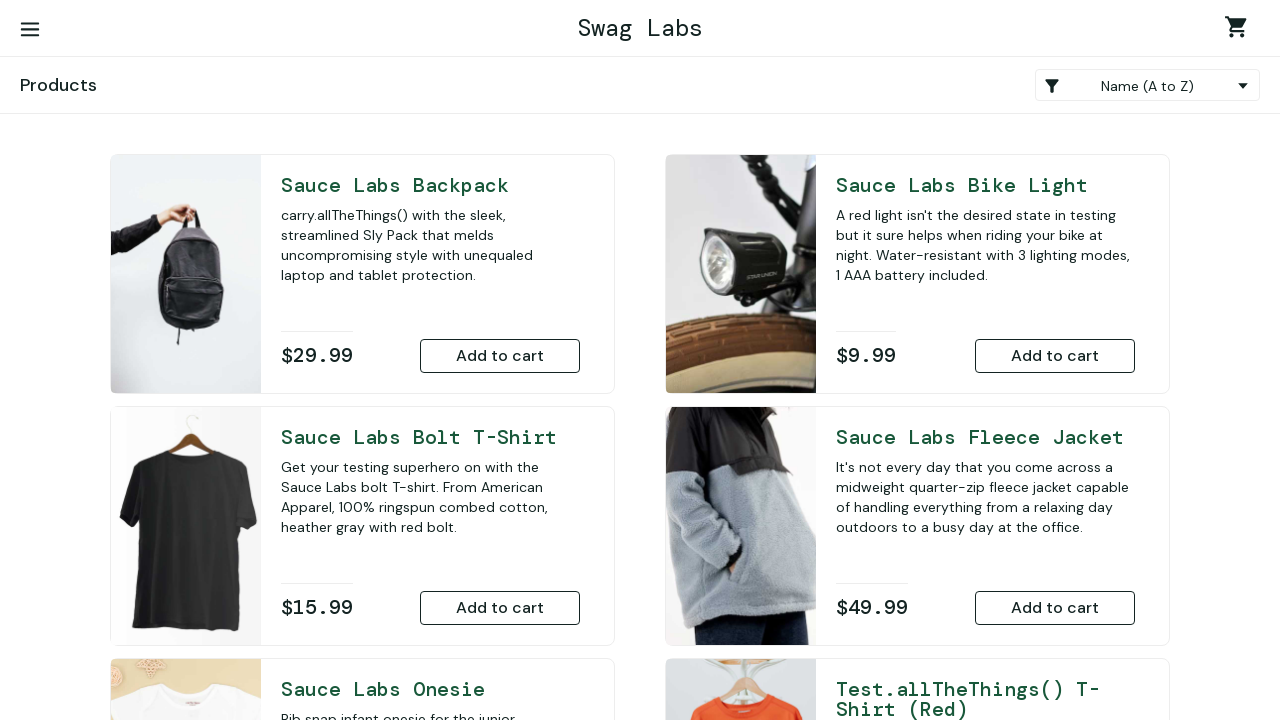

Verified successful redirection to inventory page URL
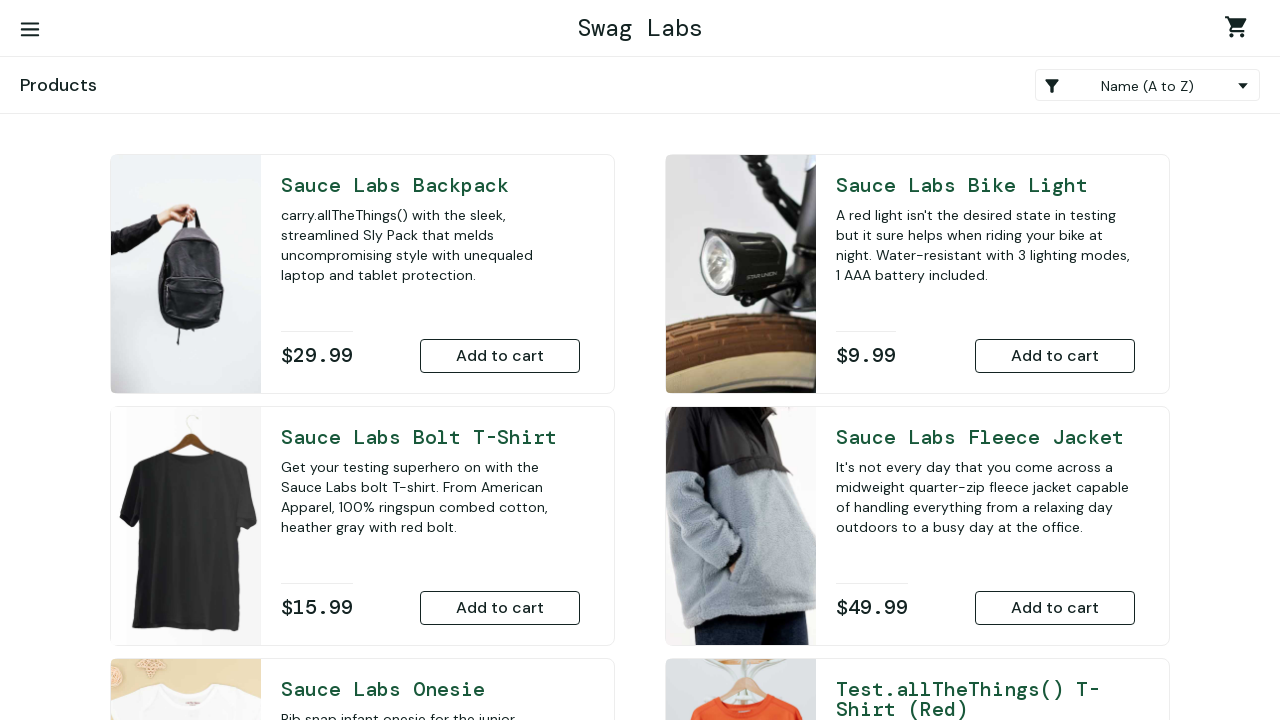

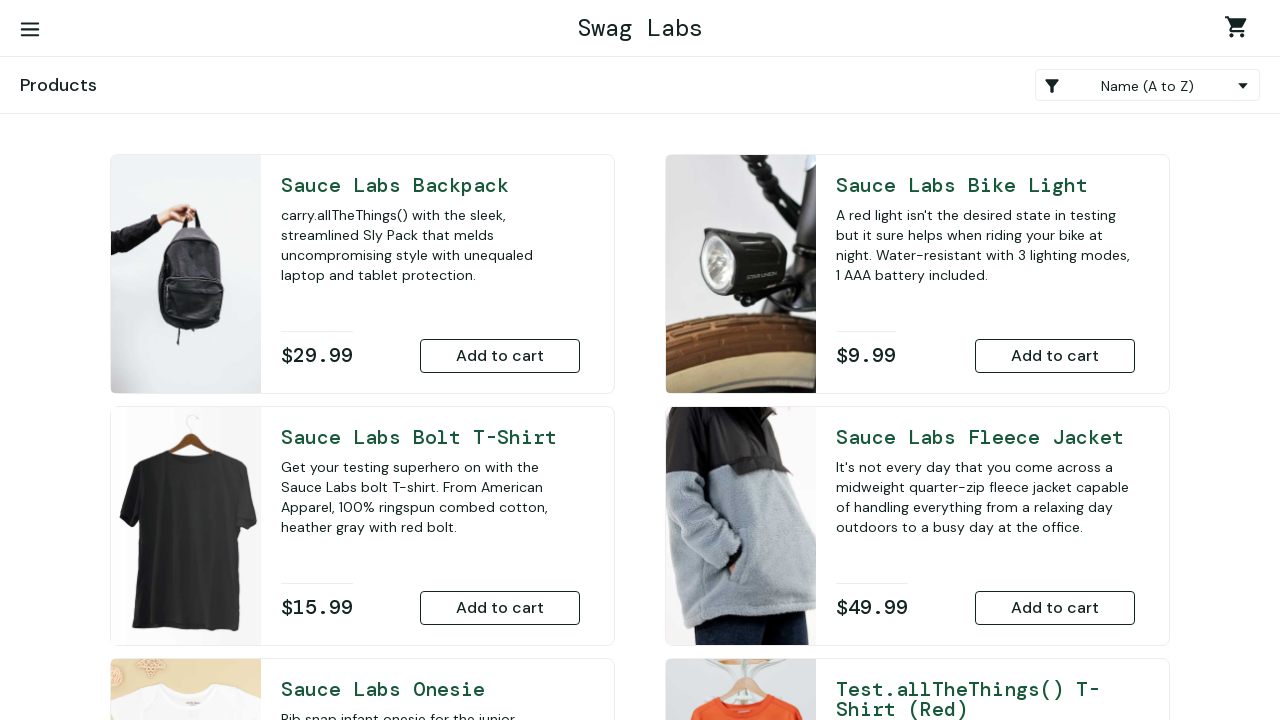